Tests the ability to open a new browser window, navigate to a different page in that window, and verify that two windows are open.

Starting URL: https://the-internet.herokuapp.com

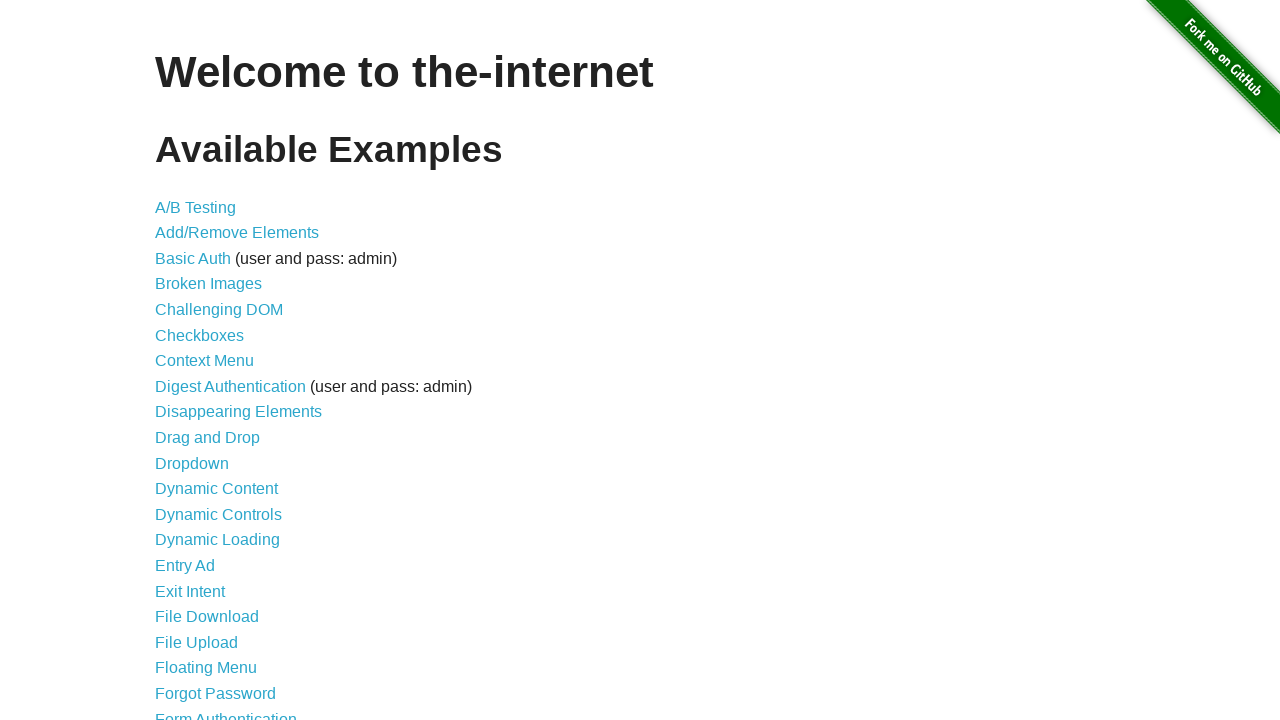

Opened a new browser window/page in the same context
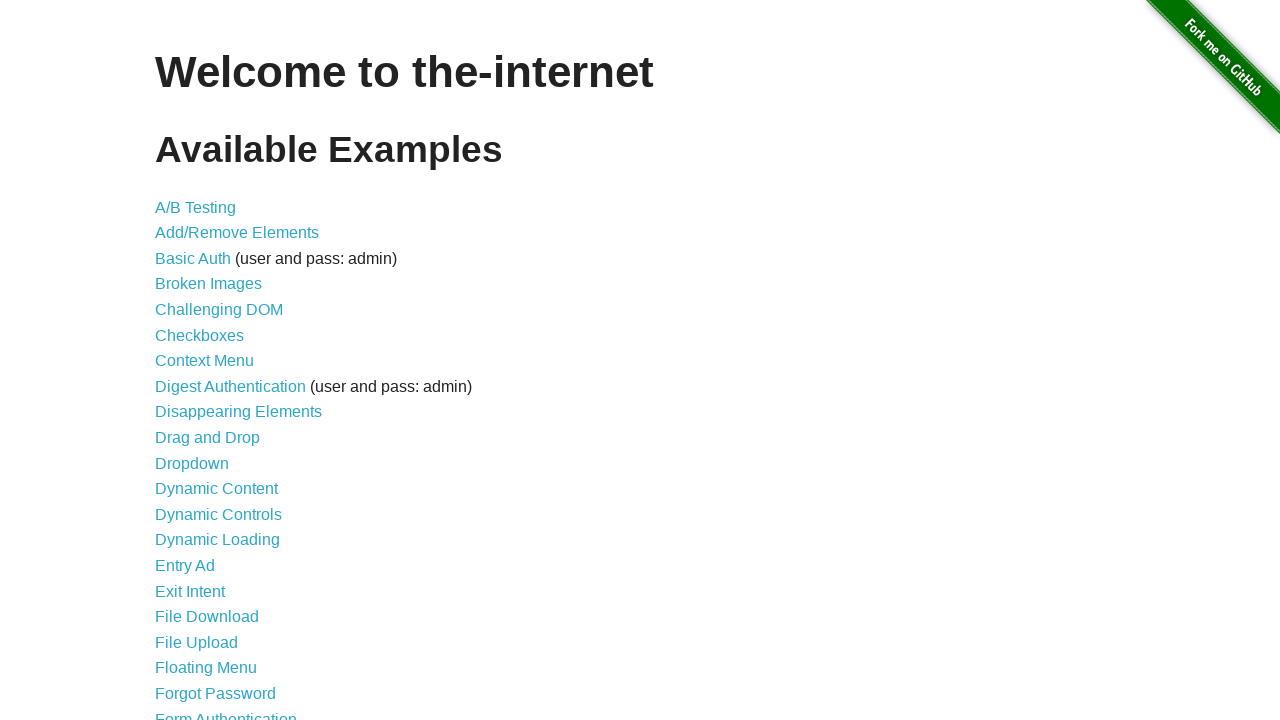

Navigated new page to typos page
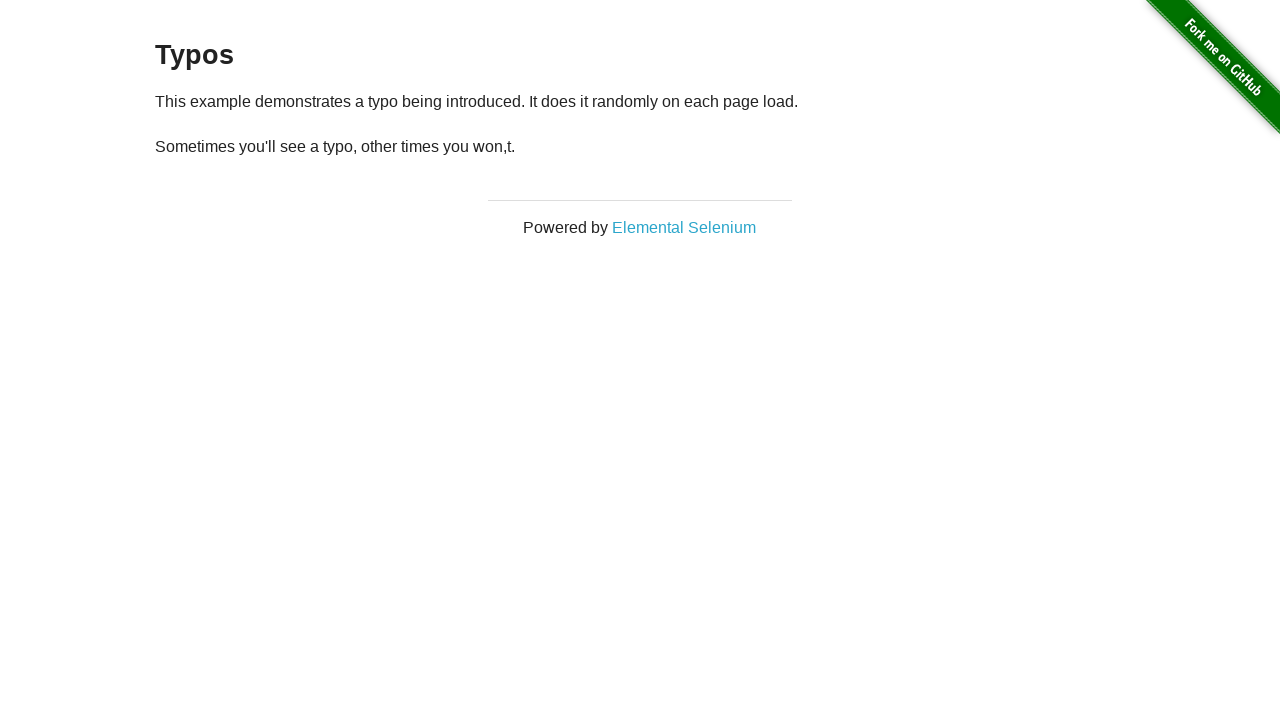

Verified that 2 pages are now open in the context
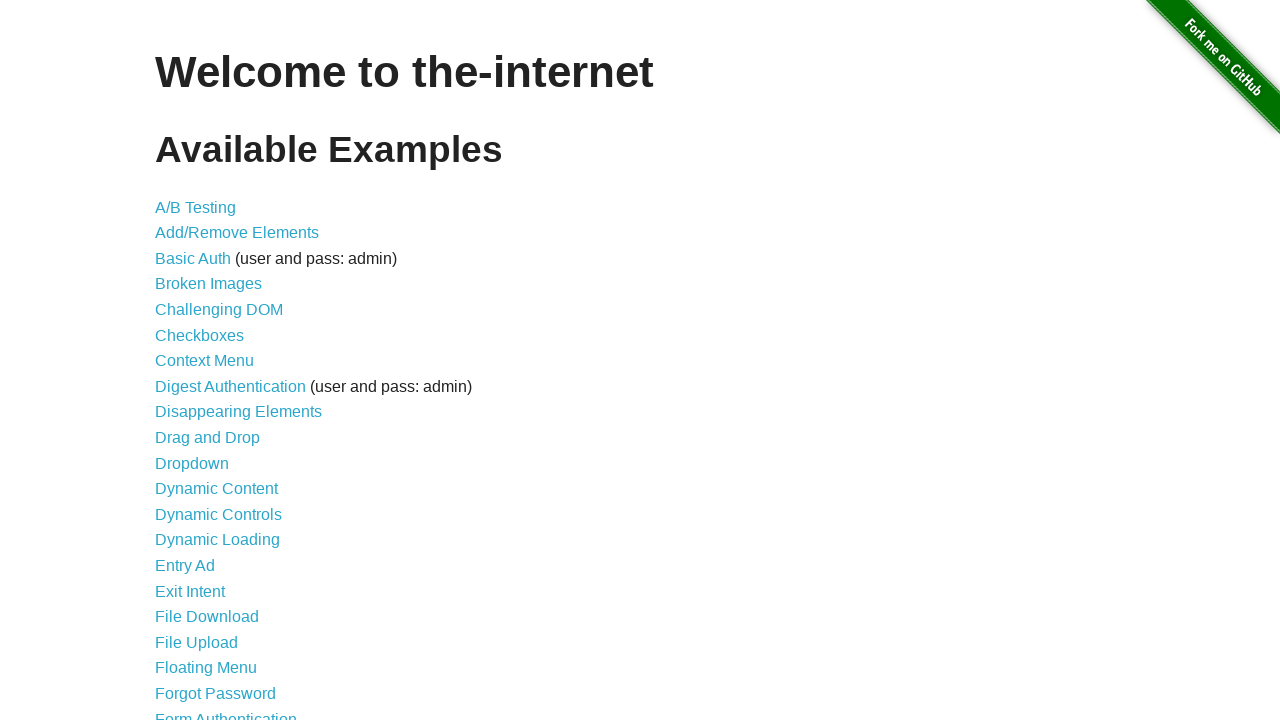

Waited for typos page content (h3 heading) to load
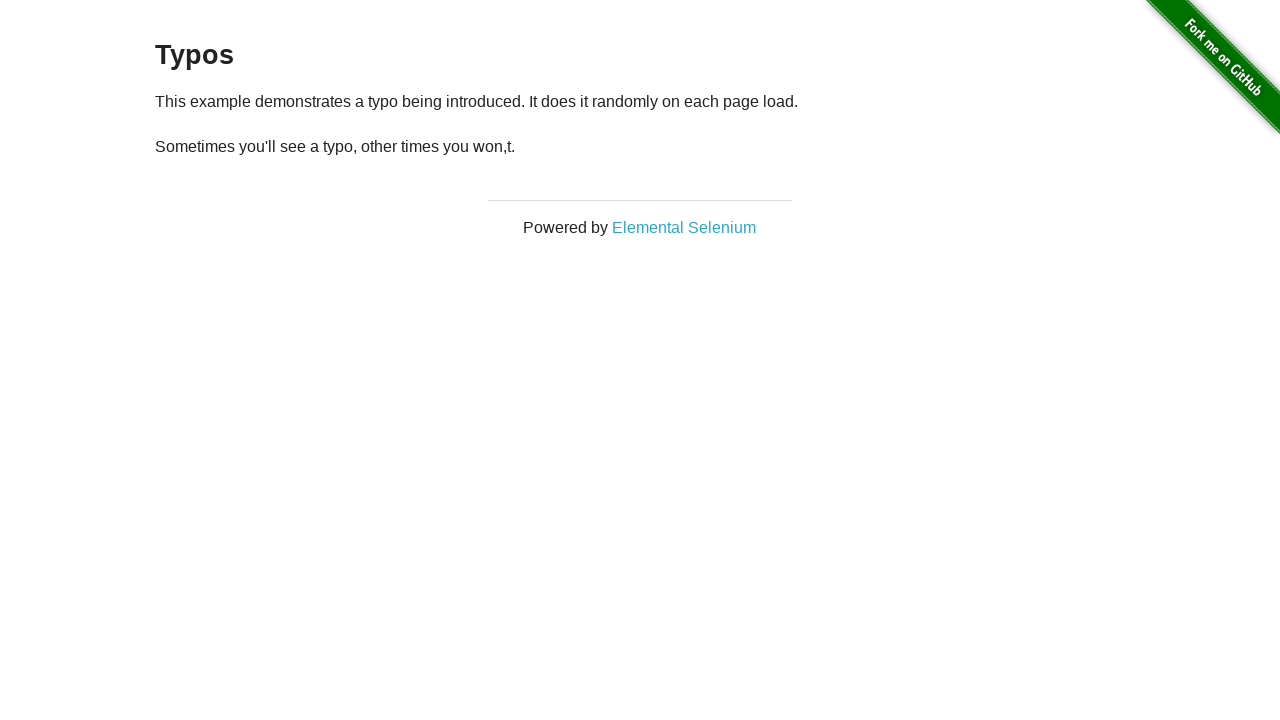

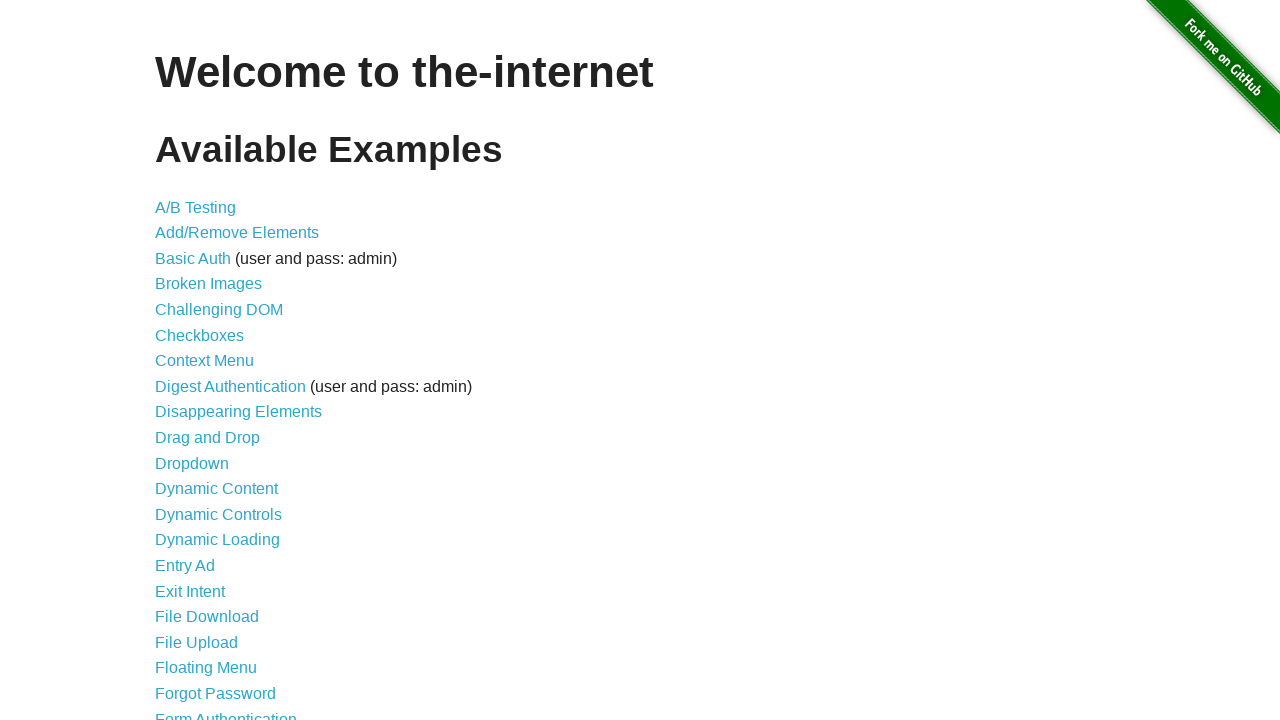